Tests navigation on Demoblaze e-commerce site by clicking on the laptops category and interacting with category elements using hover actions

Starting URL: https://demoblaze.com/index.html

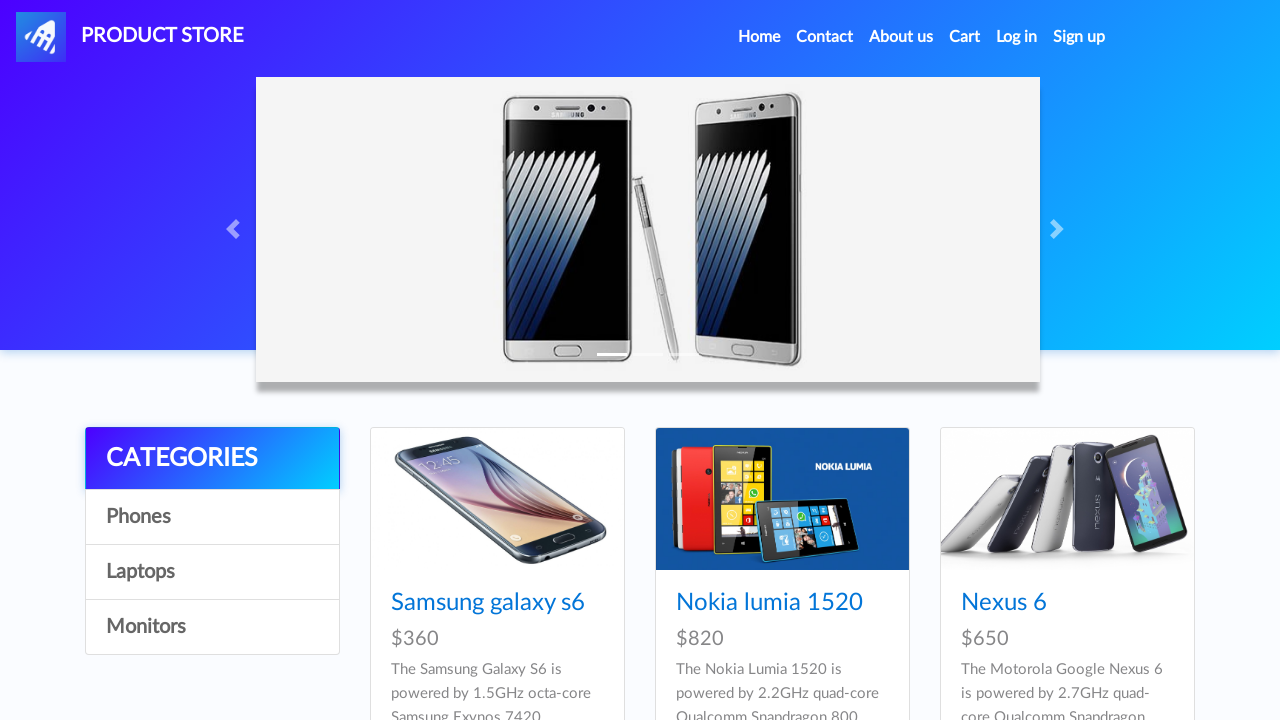

Waited for categories section to load
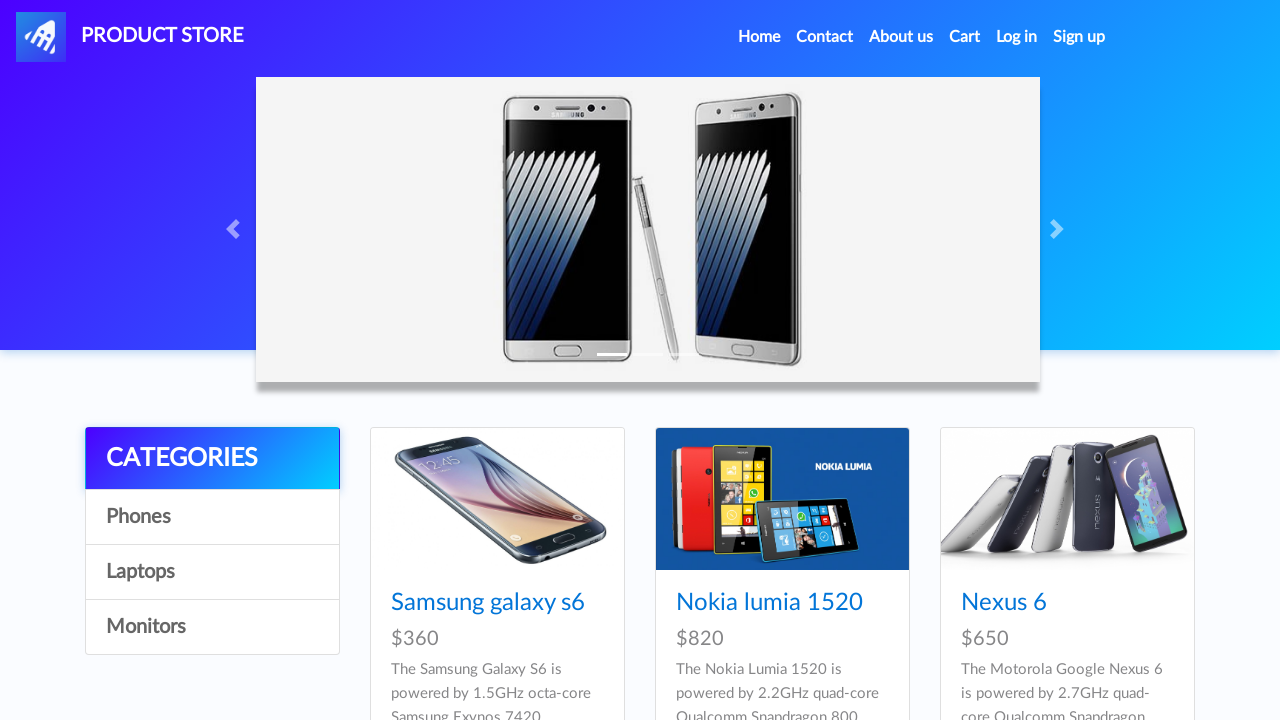

Hovered over Categories section at (212, 459) on #cat
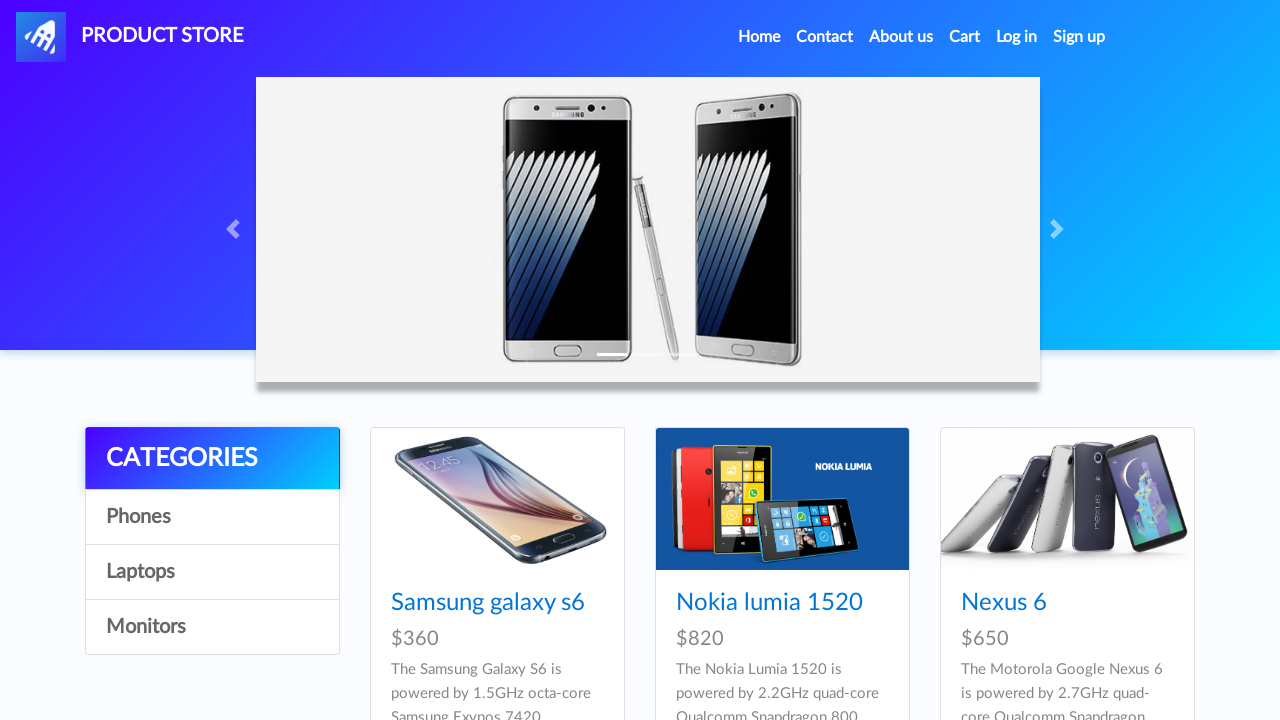

Clicked on Laptops category at (212, 572) on a#itemc:has-text('Laptops')
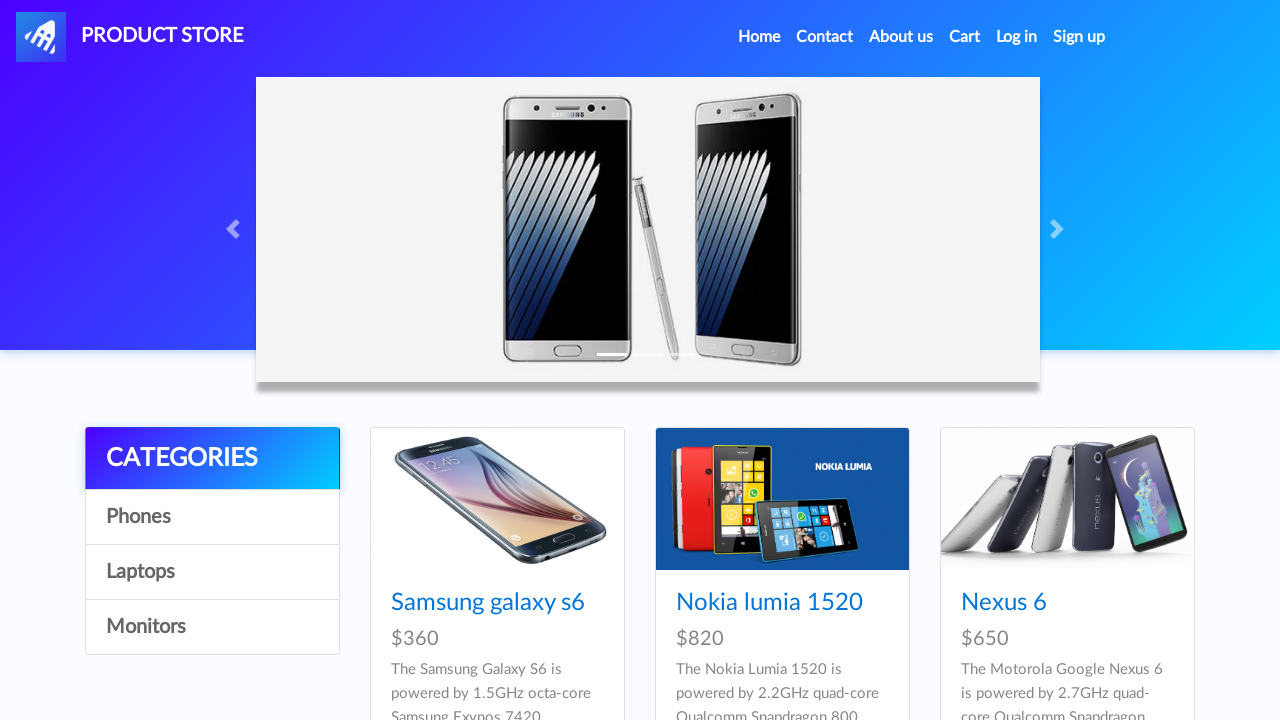

Laptops category loaded with product cards displayed
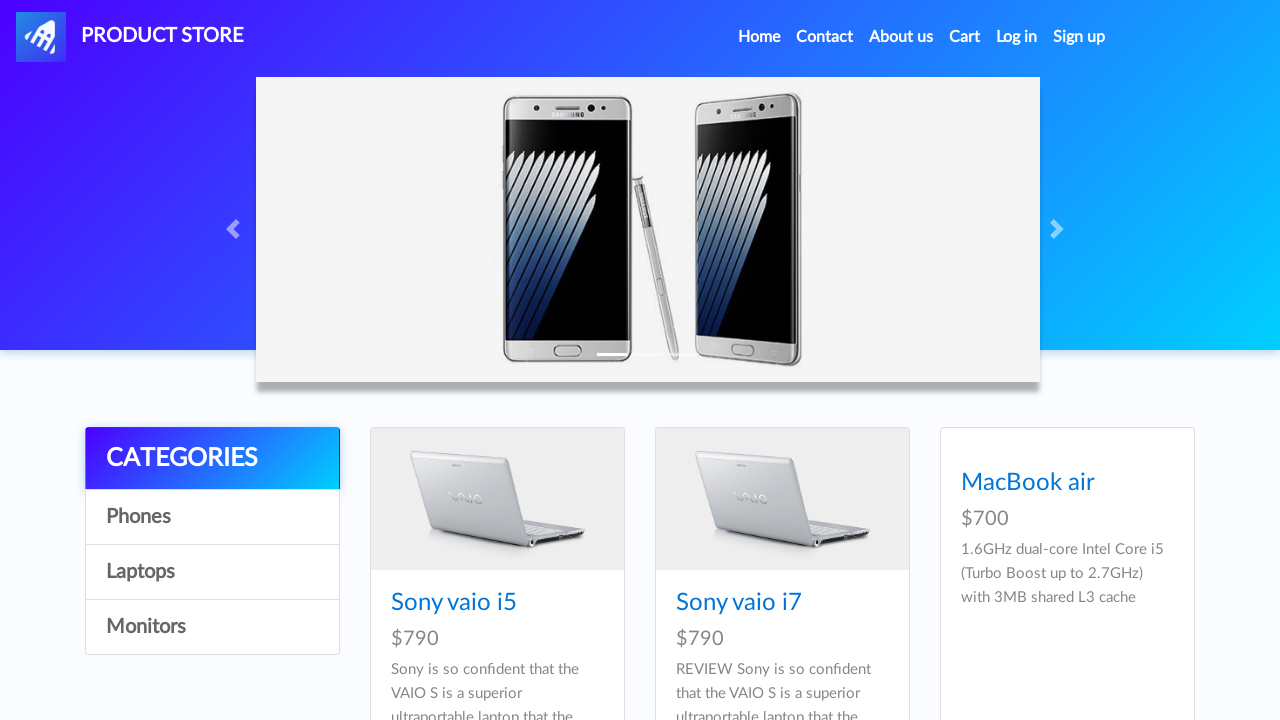

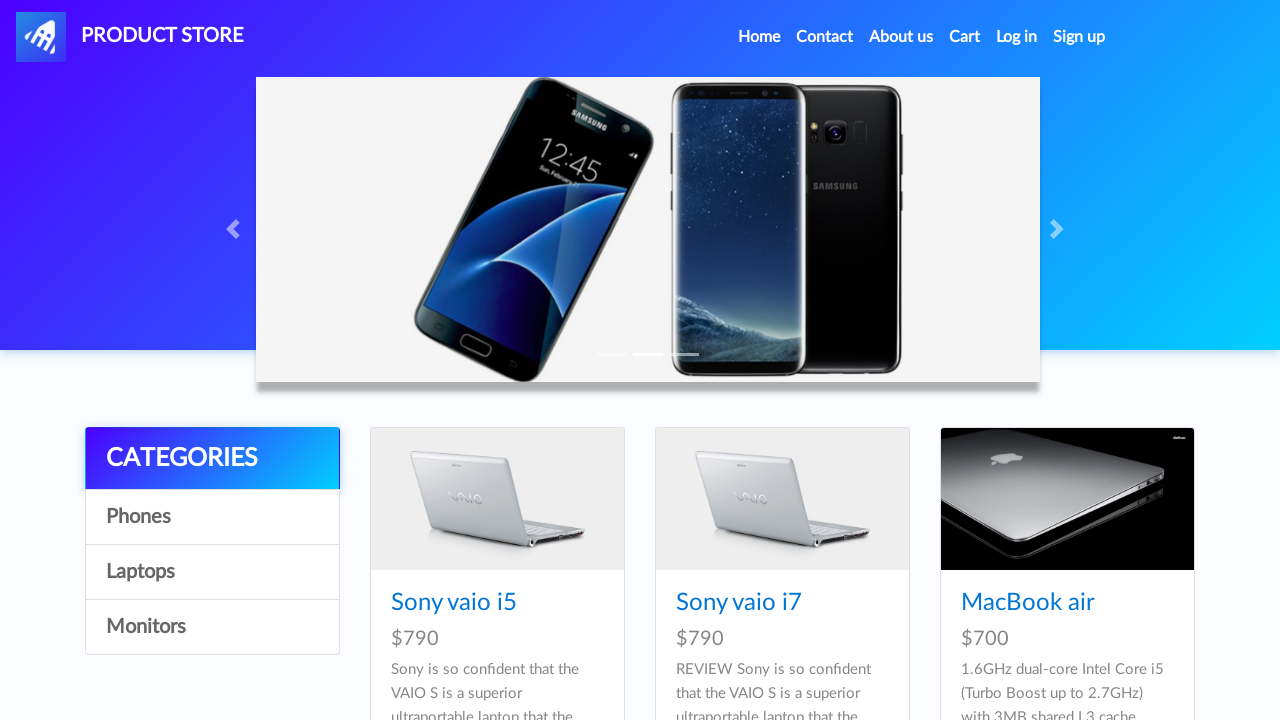